Tests filling a date field inside an iframe on a test automation practice page.

Starting URL: https://testautomationpractice.blogspot.com/

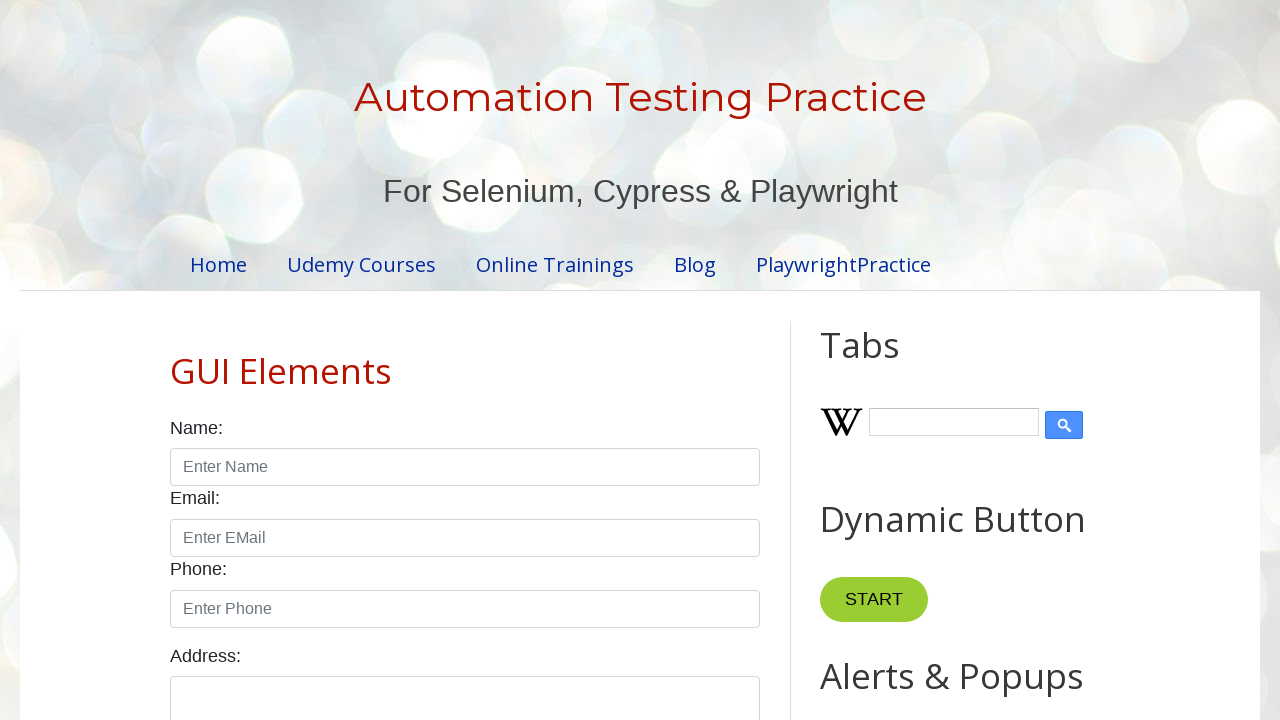

Scrolled down 800 pixels to reveal the iframe
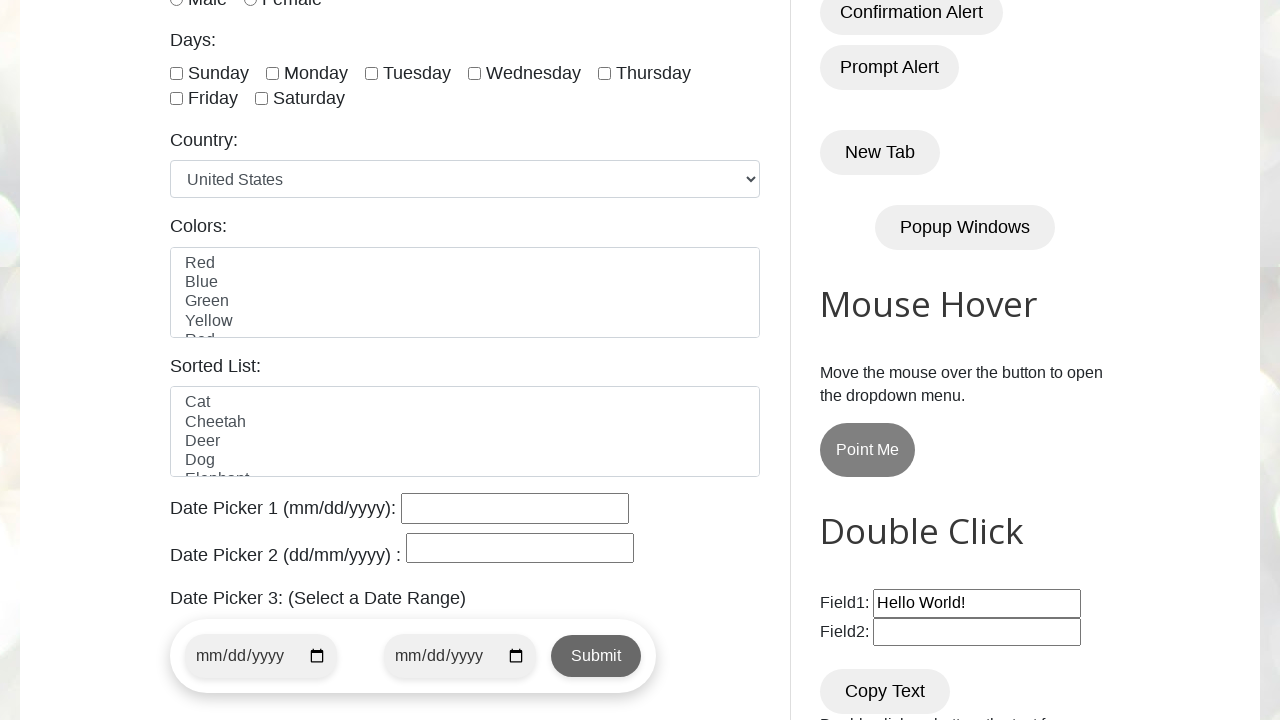

Retrieved iframe by URL
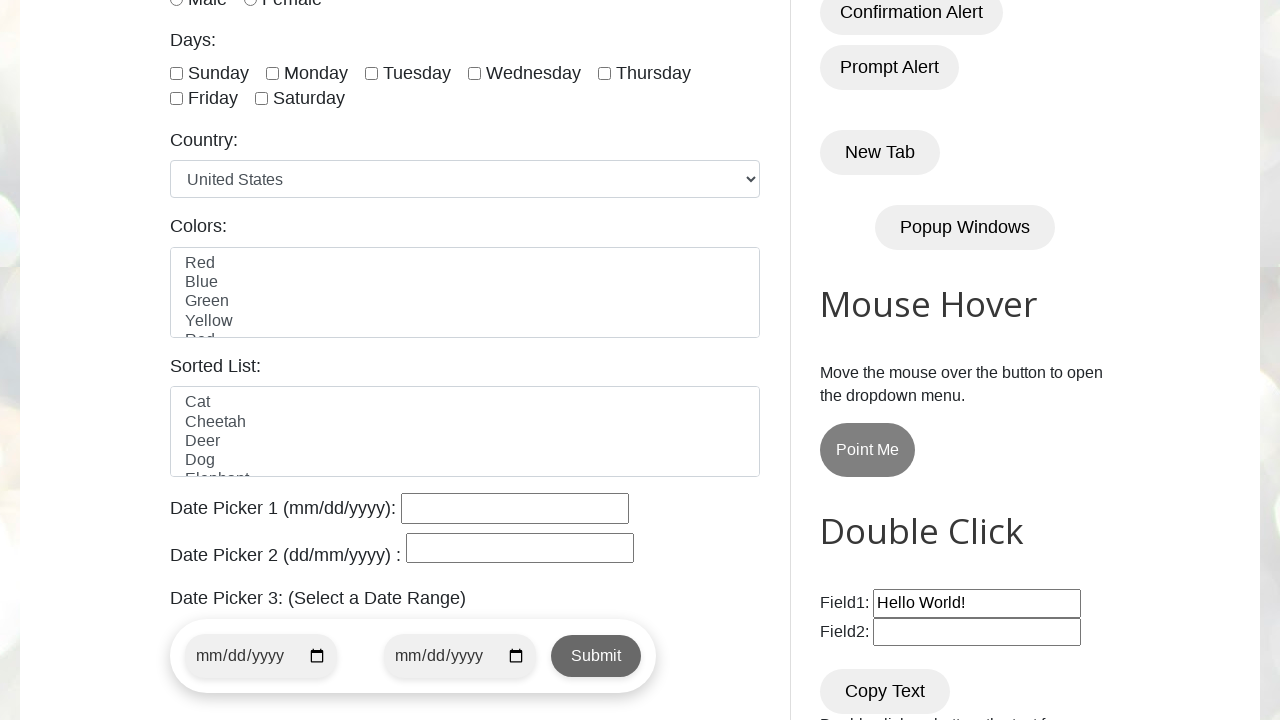

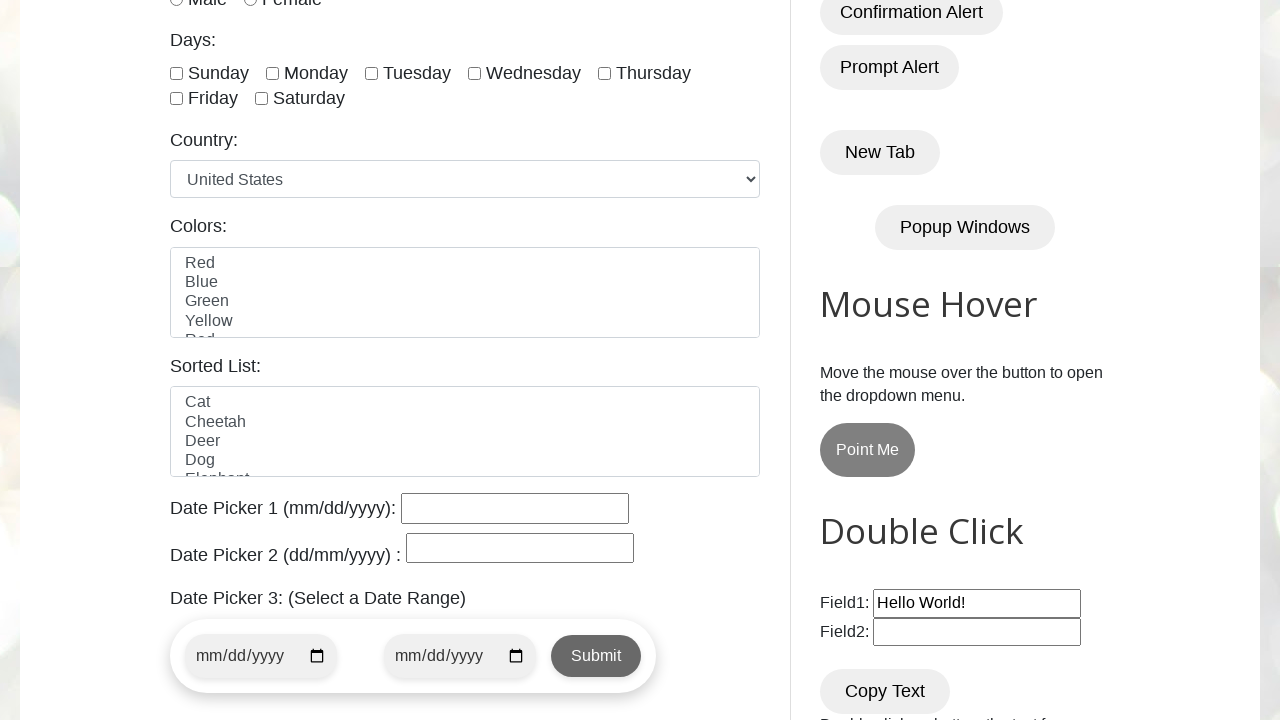